Tests multiple window handling by clicking a button to open a new browser window, switching to the new window, then closing it and switching back to the parent window

Starting URL: https://chandanachaitanya.github.io/selenium-practice-site/

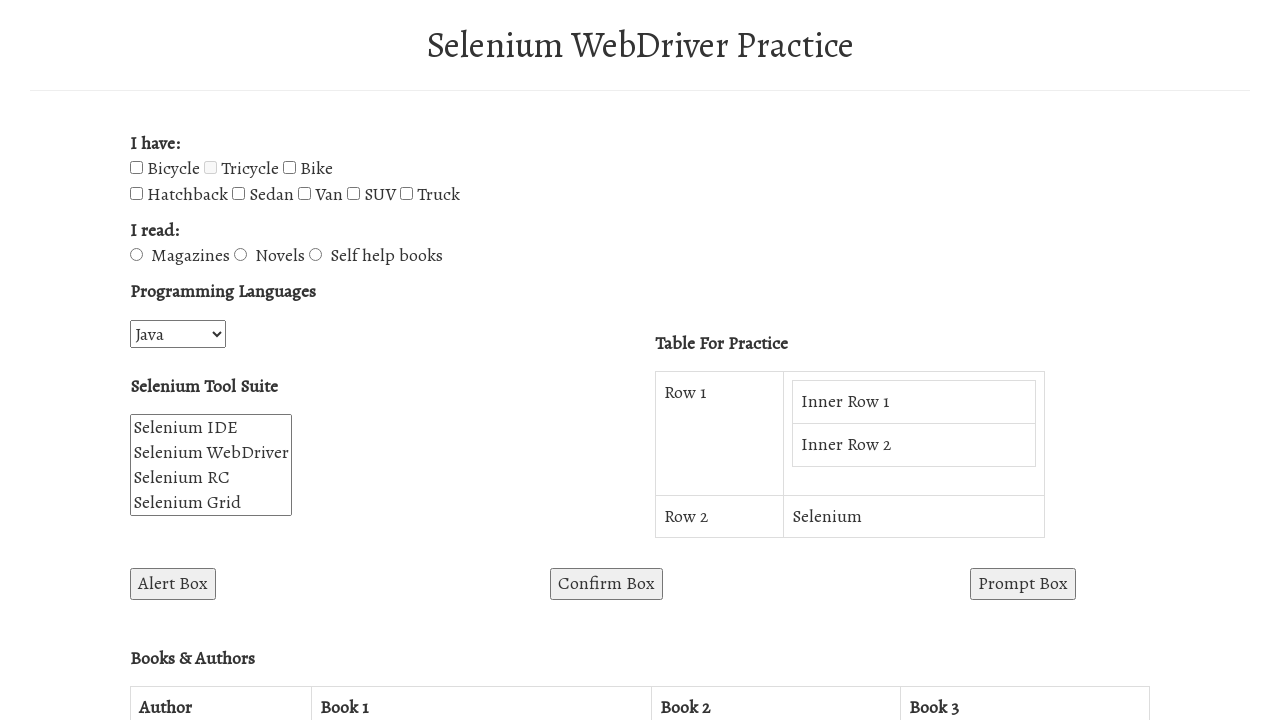

Clicked button to open new browser window at (278, 360) on #win1
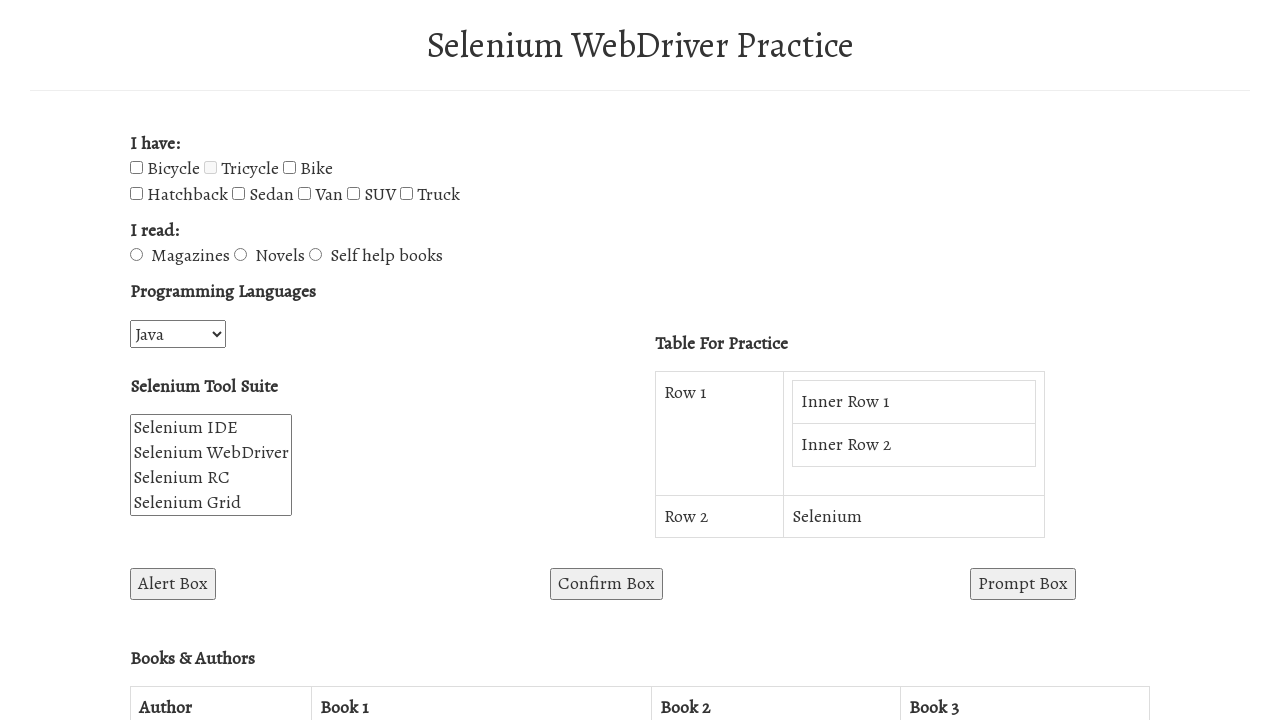

New browser window opened and context registered at (278, 360) on #win1
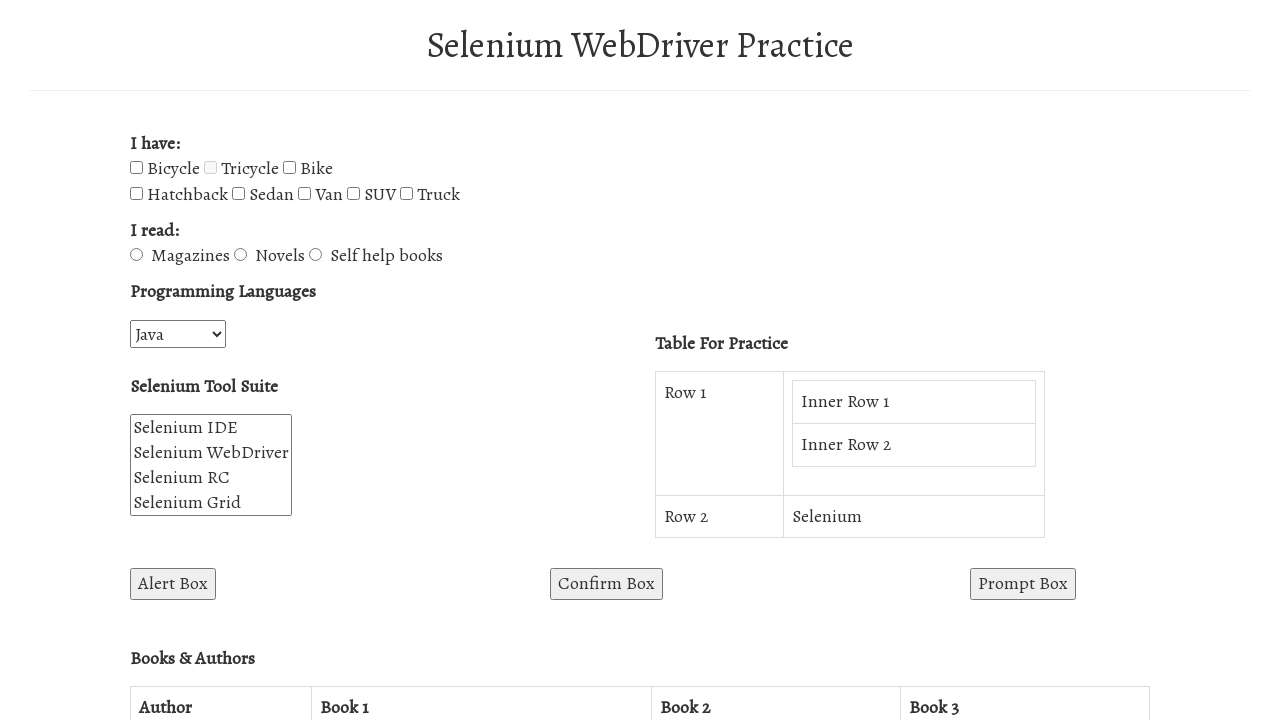

Stored new page object reference
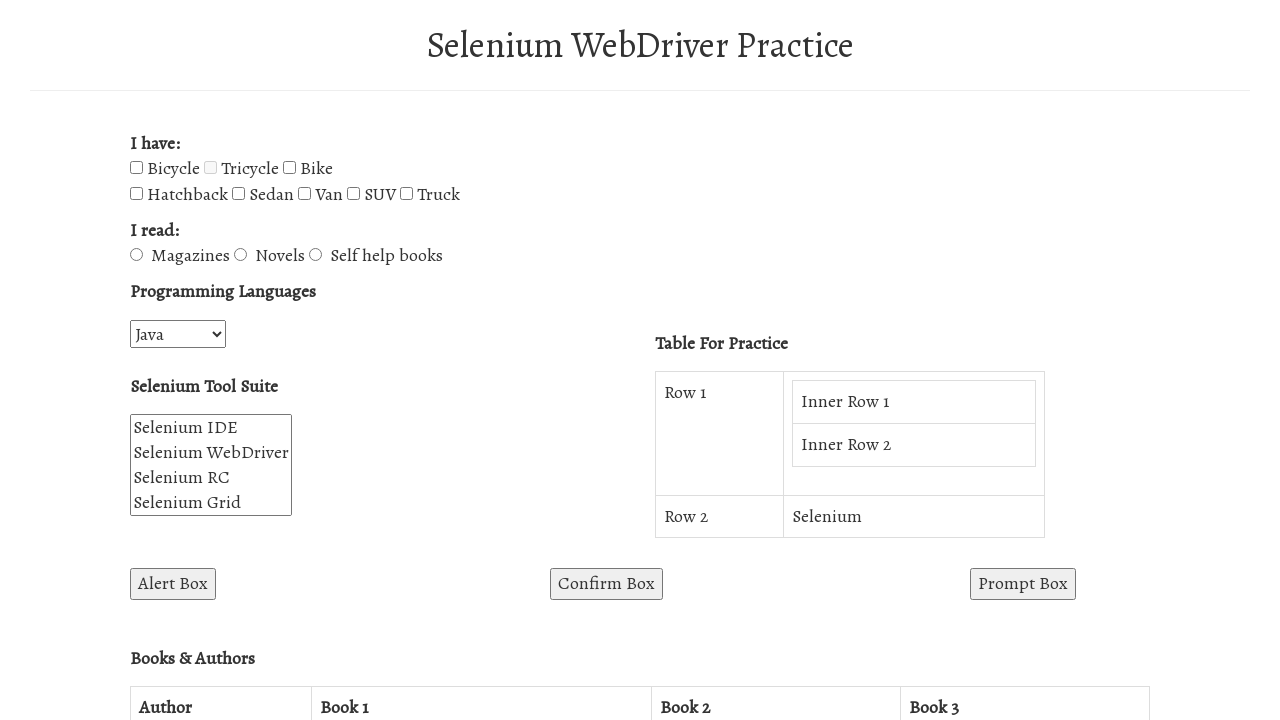

New page loaded completely
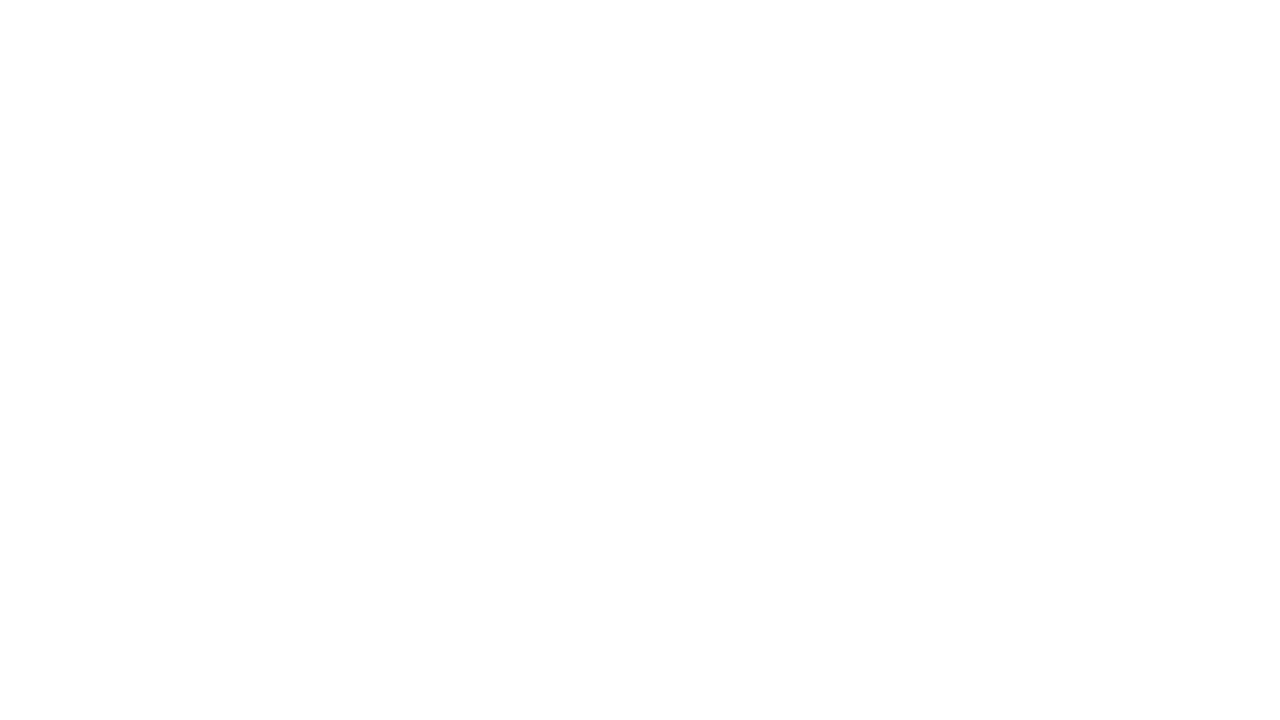

Retrieved new window title: 
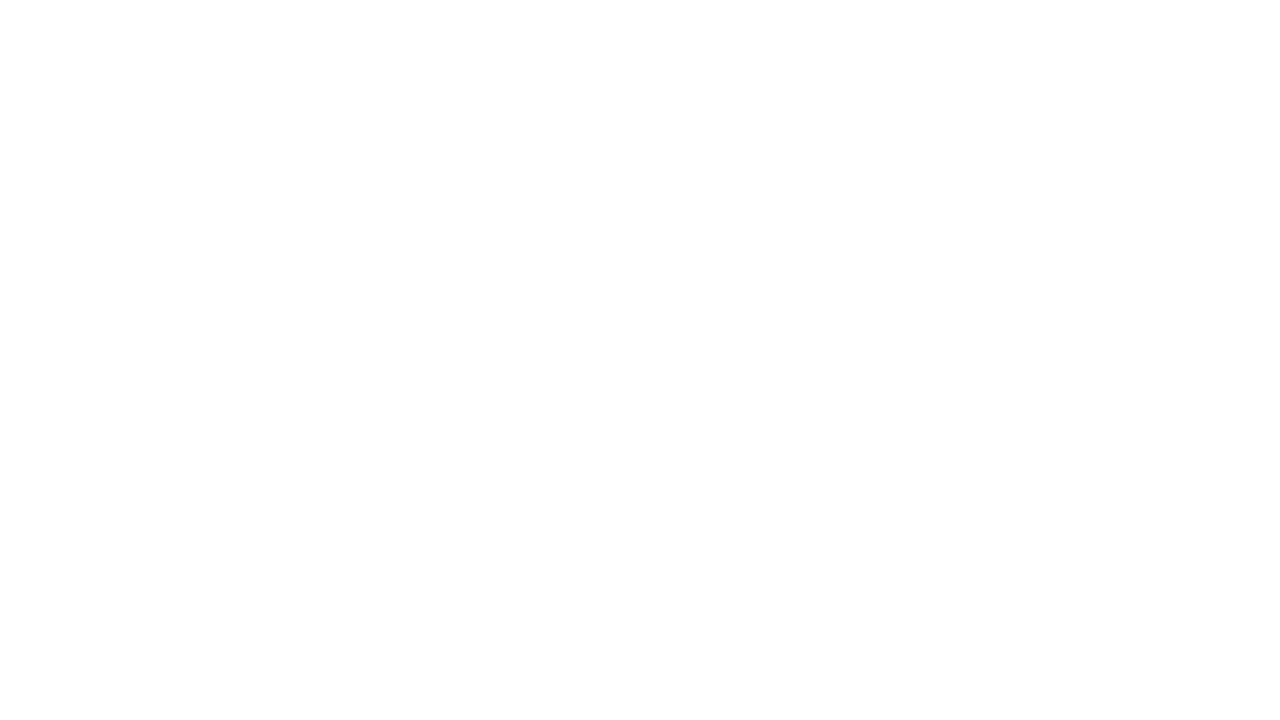

Closed the new browser window
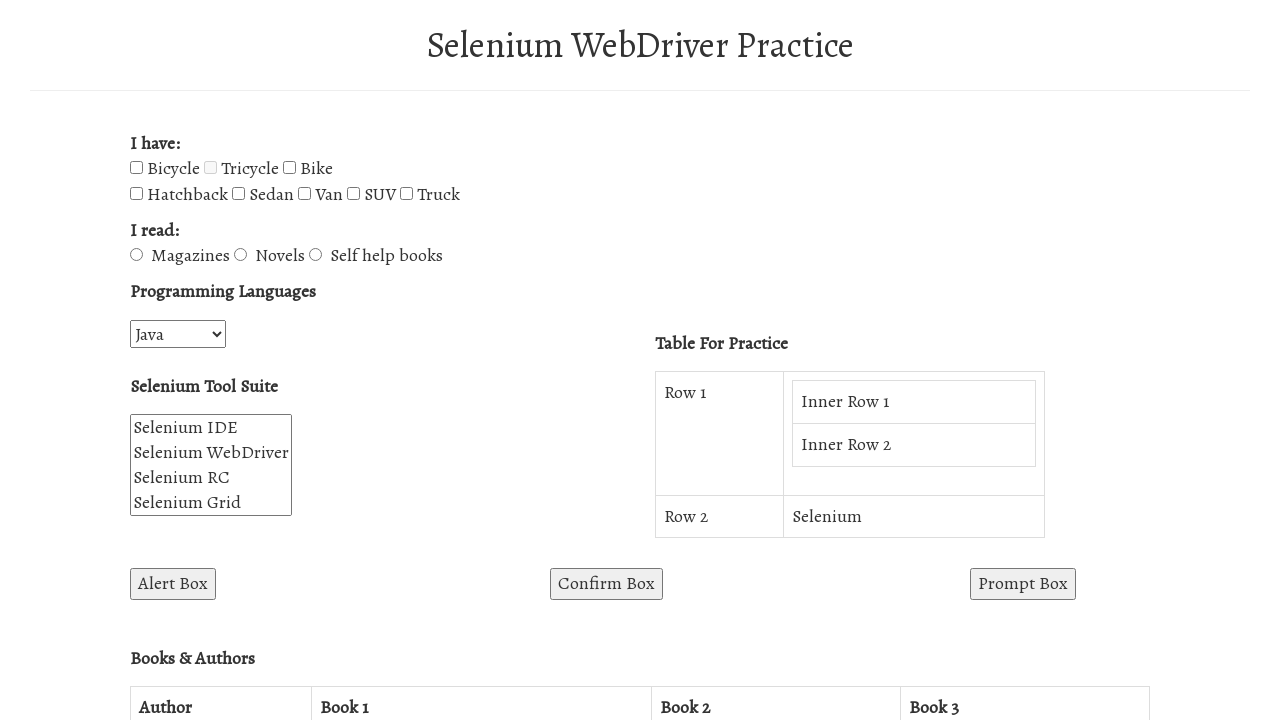

Verified parent window is still accessible at URL: https://chandanachaitanya.github.io/selenium-practice-site/?languages=Java&enterText=
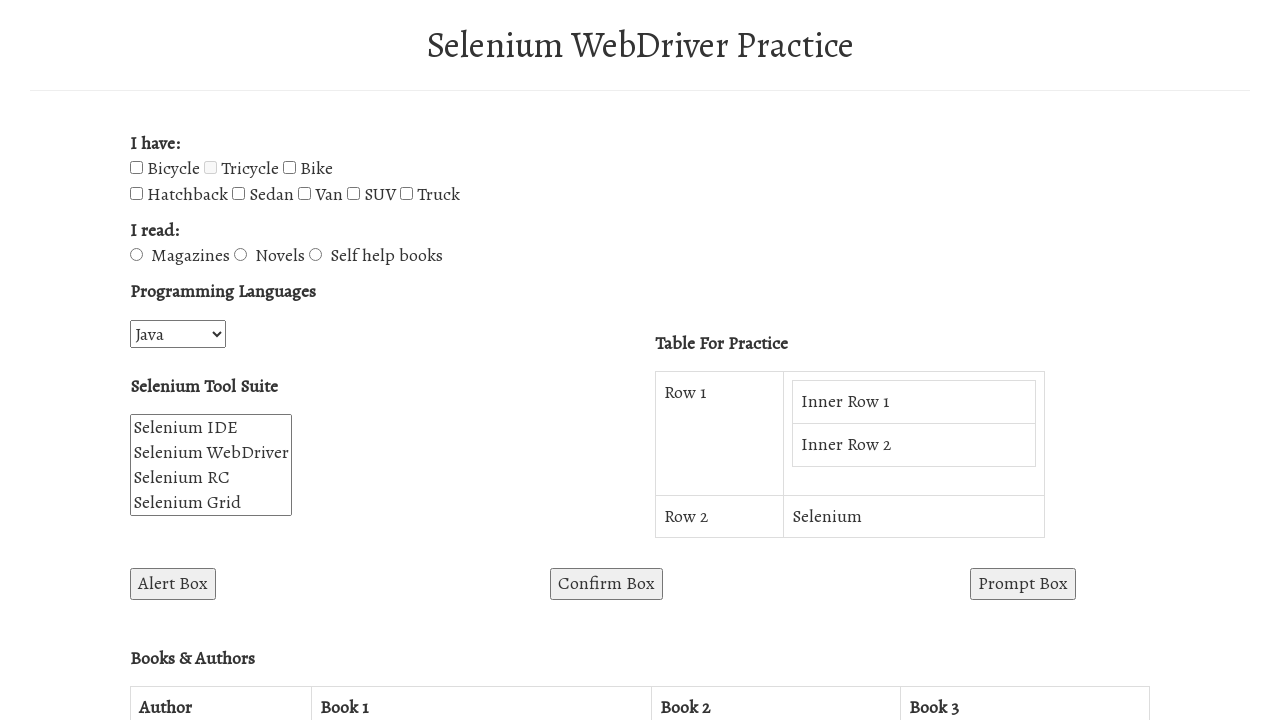

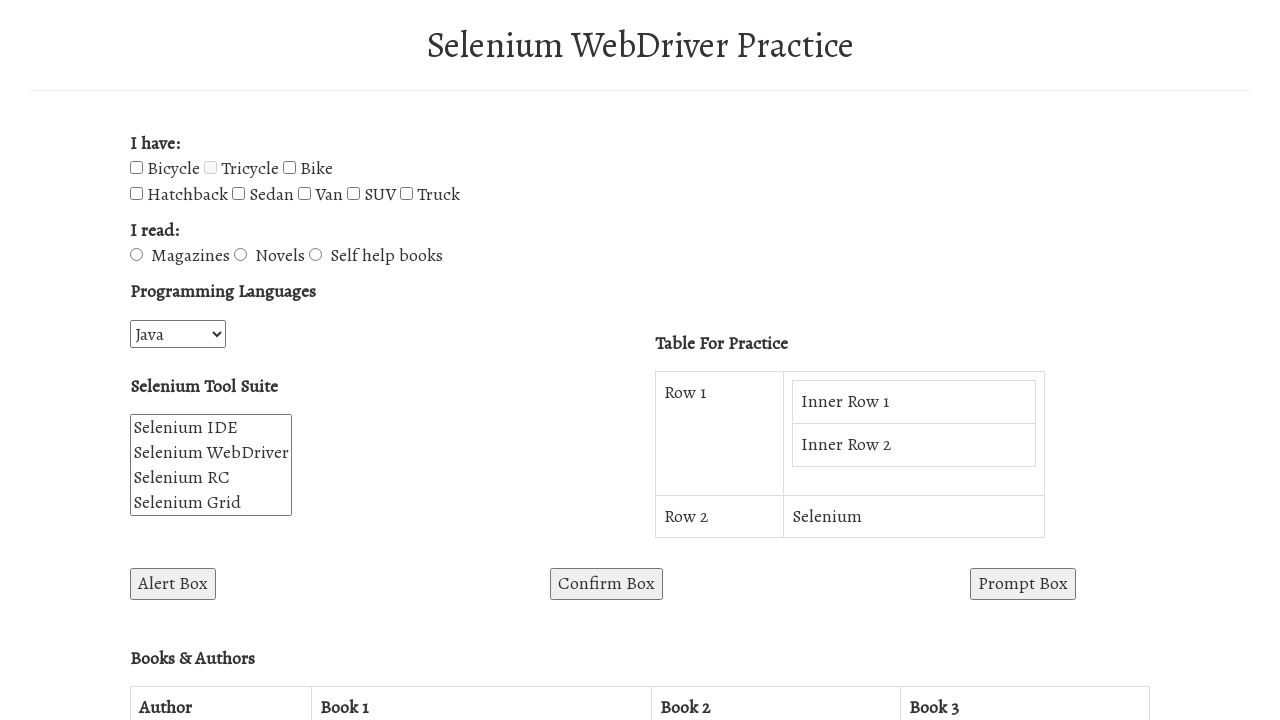